Tests the jQueryUI resizable widget by switching to the demo iframe and dragging the resize handle to resize the element smaller.

Starting URL: https://jqueryui.com/resizable/

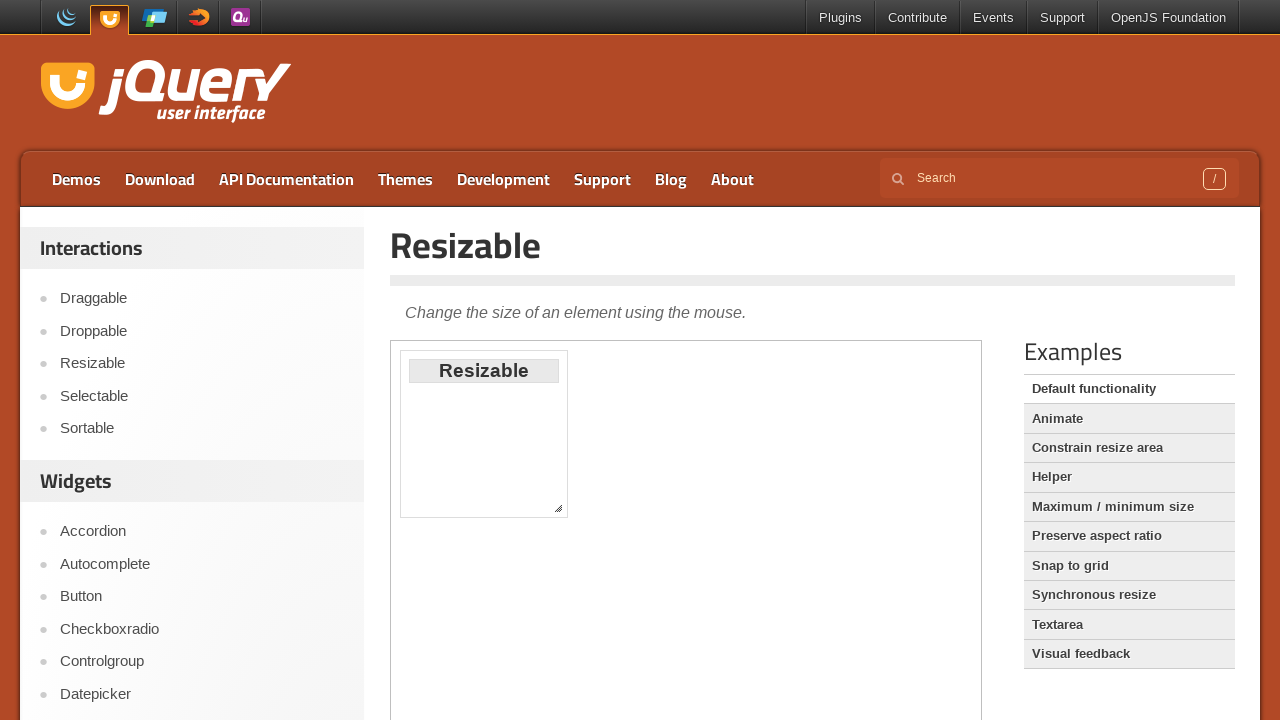

Set viewport size to 1920x1080
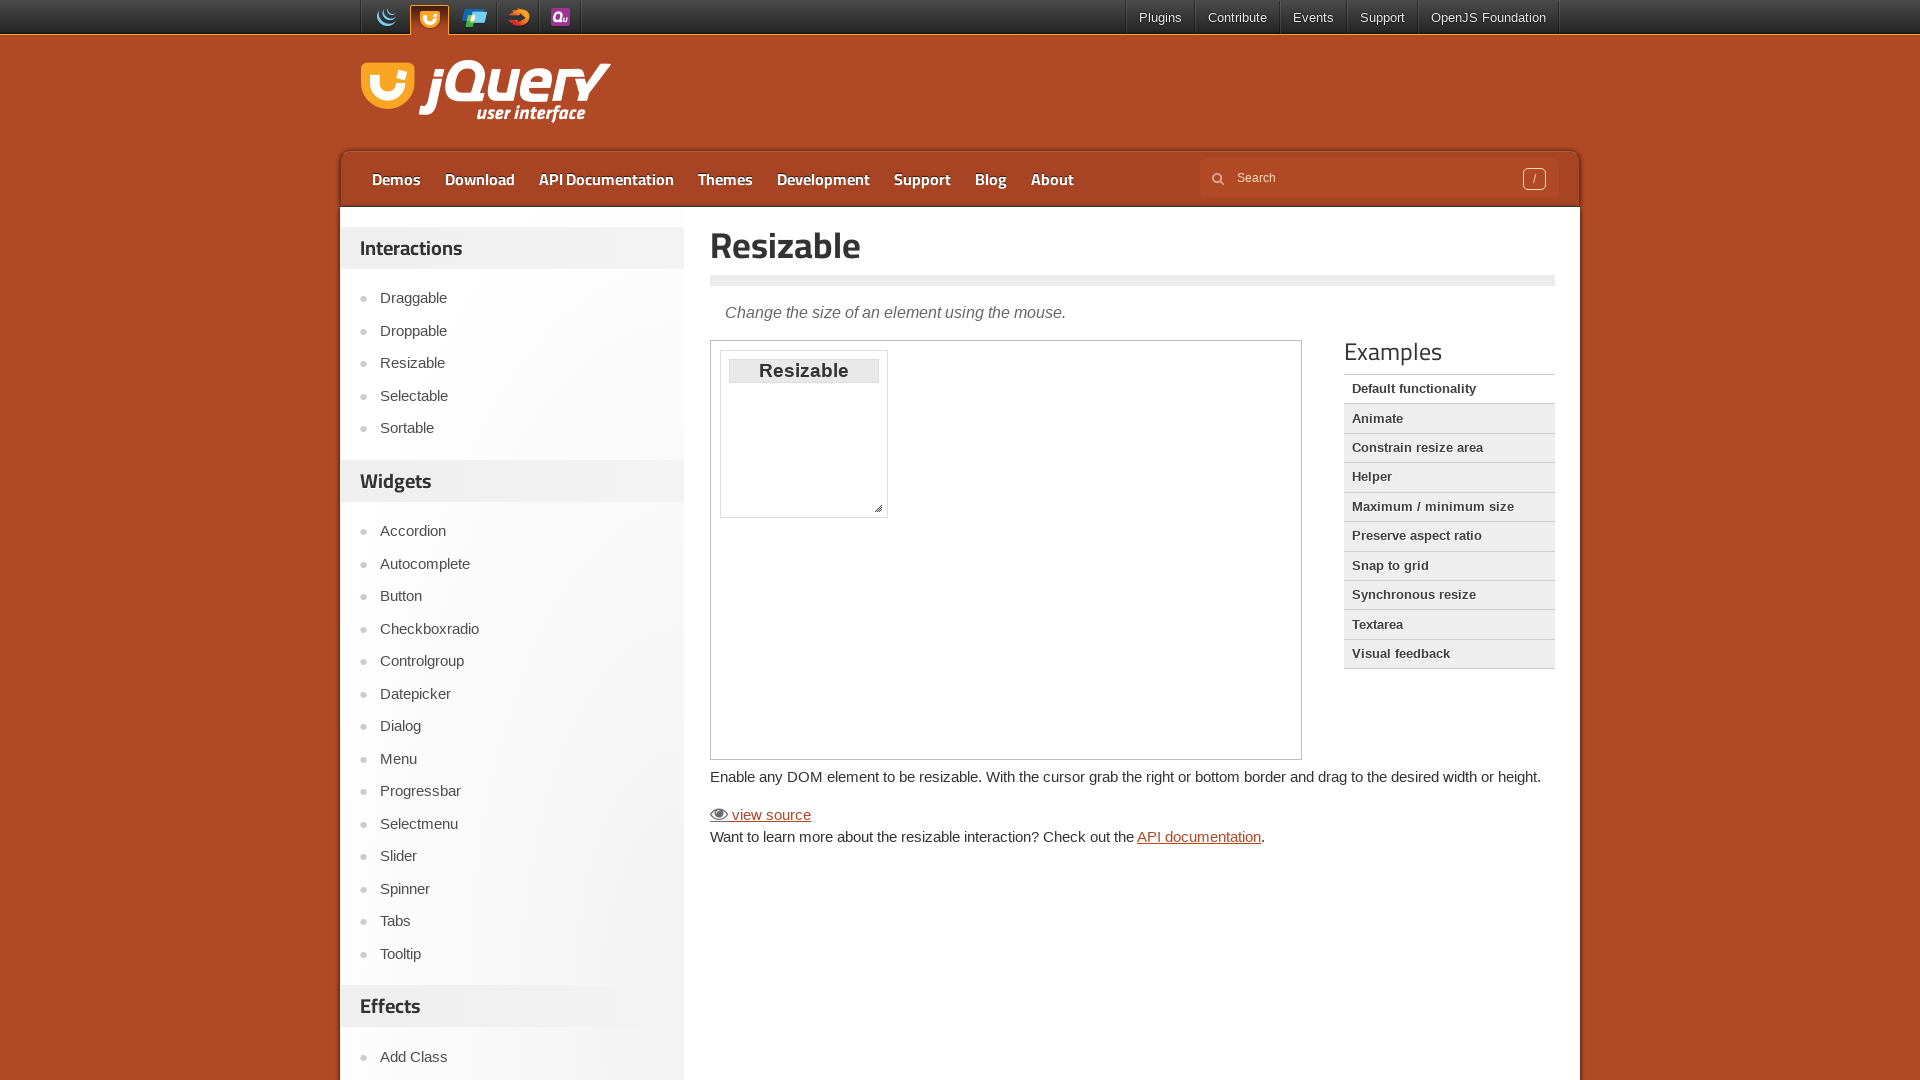

Located the demo iframe
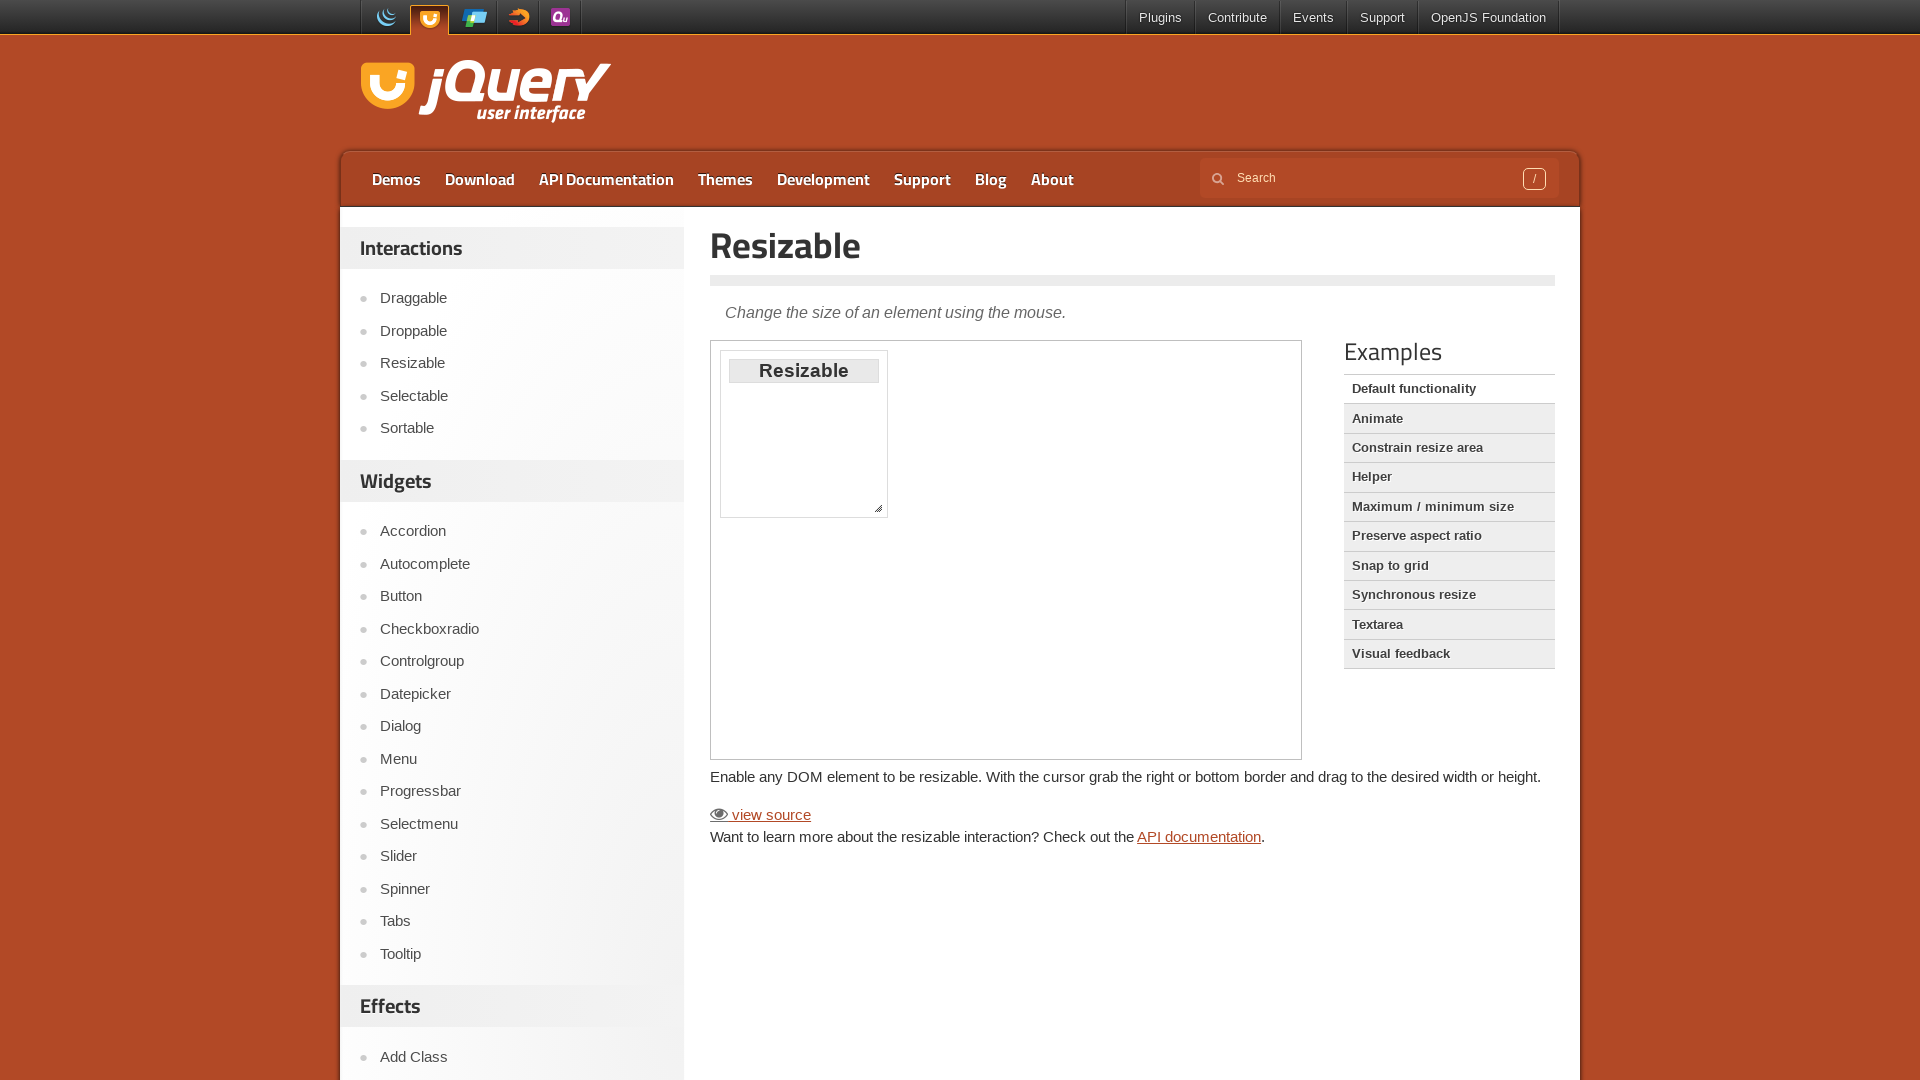

Located the resize handle element
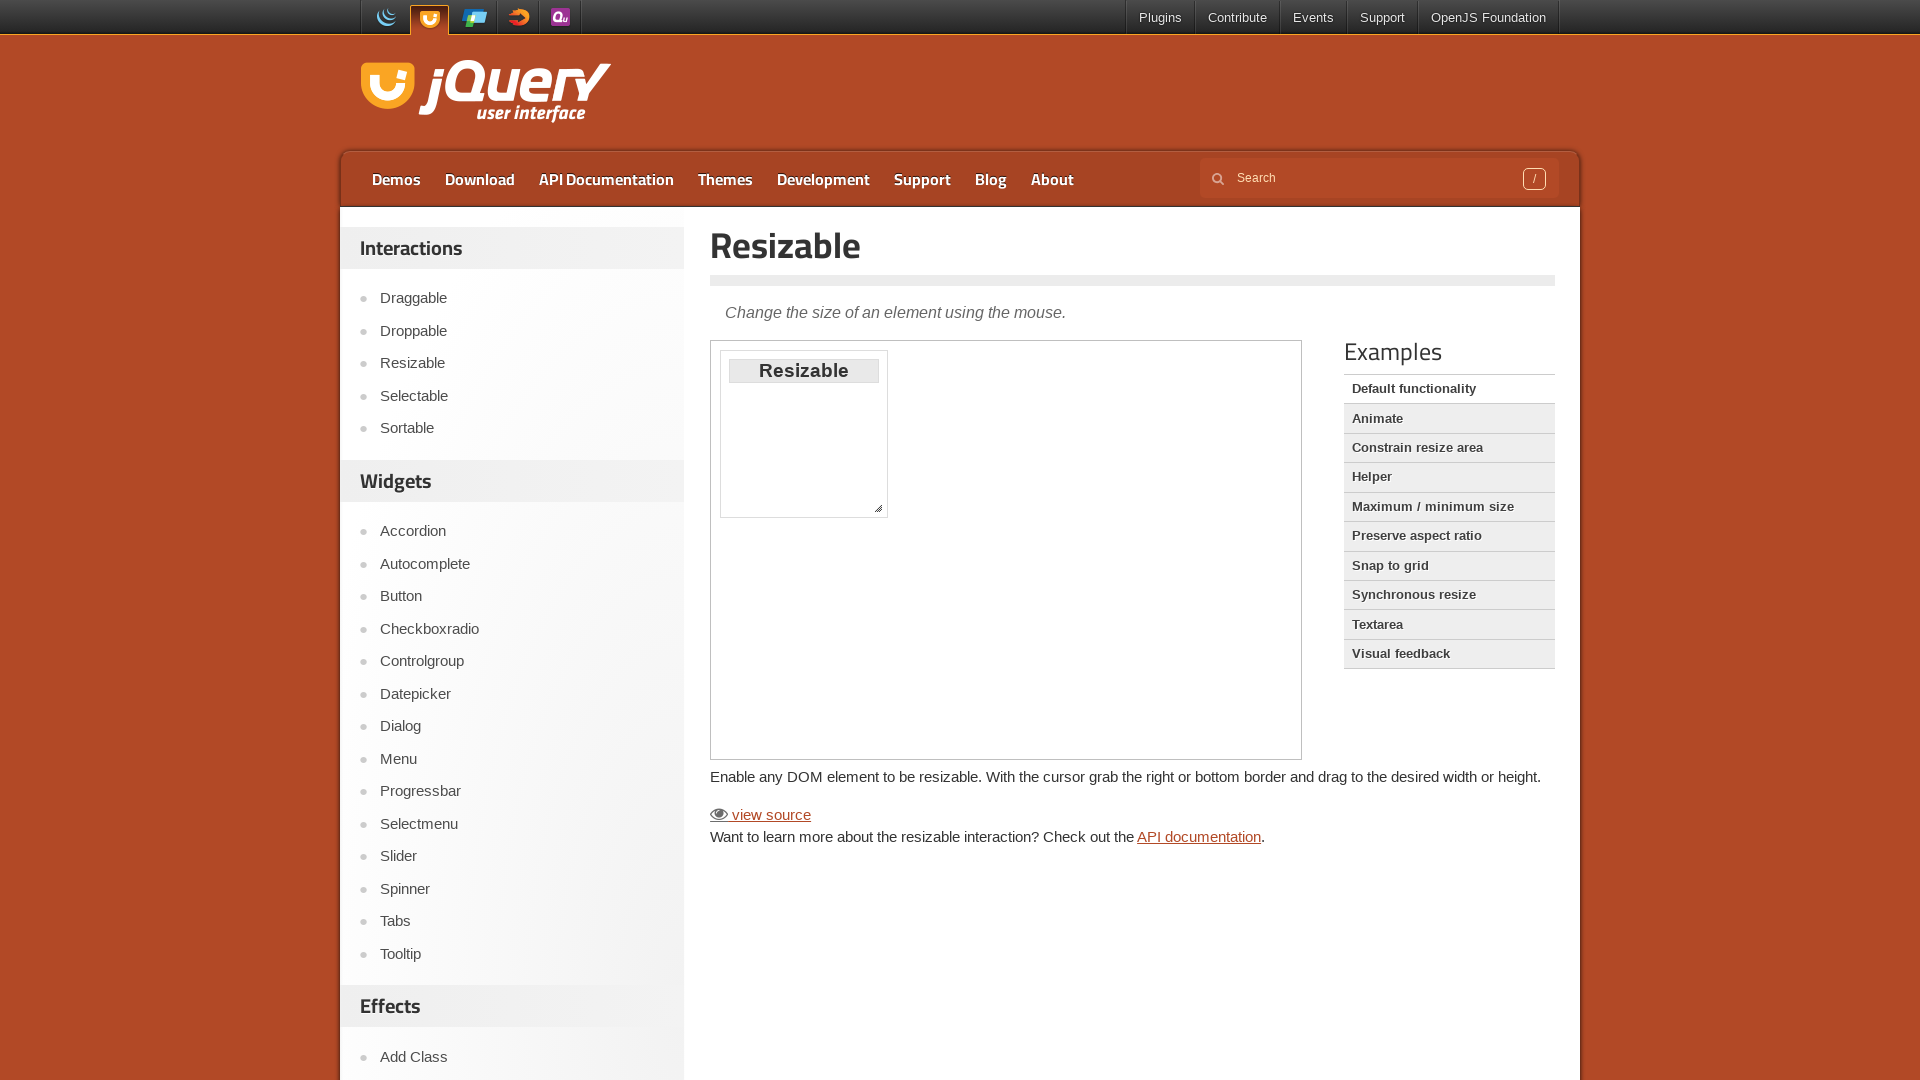

Resize handle became visible
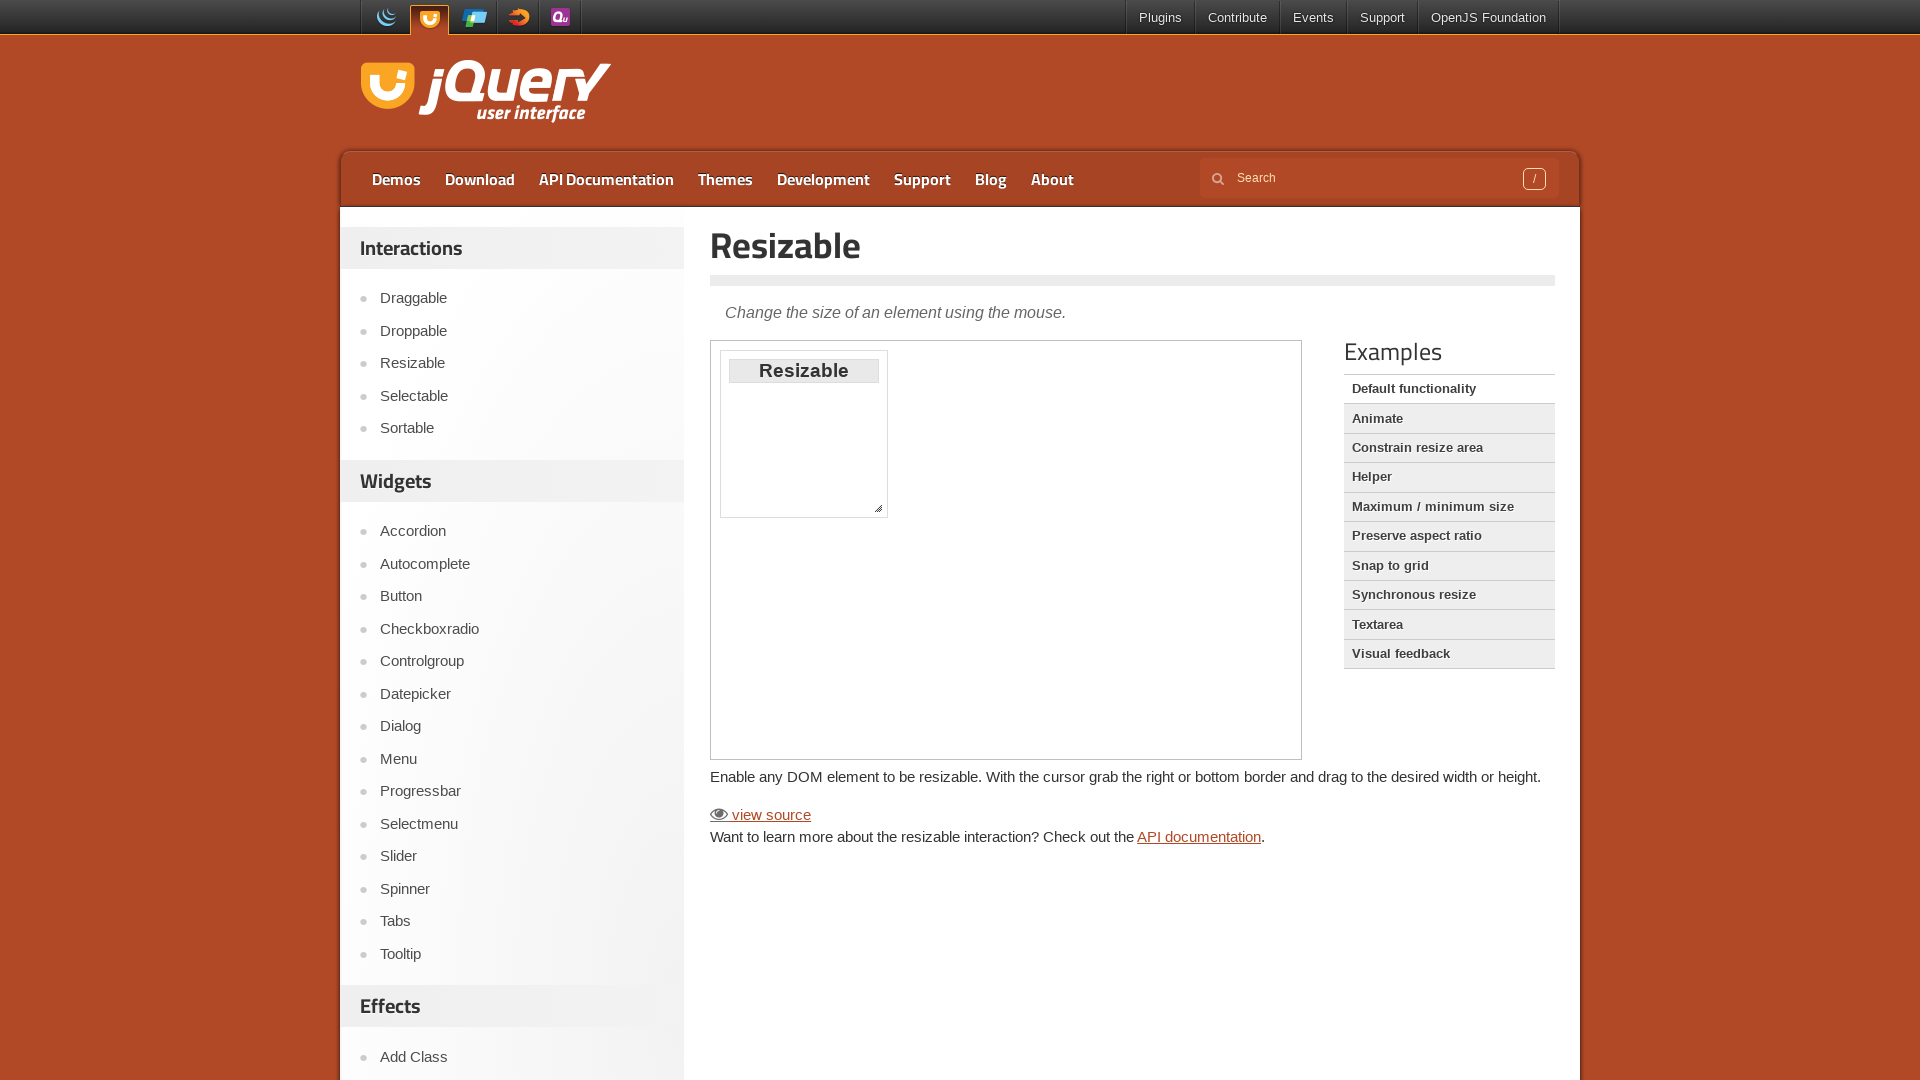

Retrieved bounding box of the resize handle
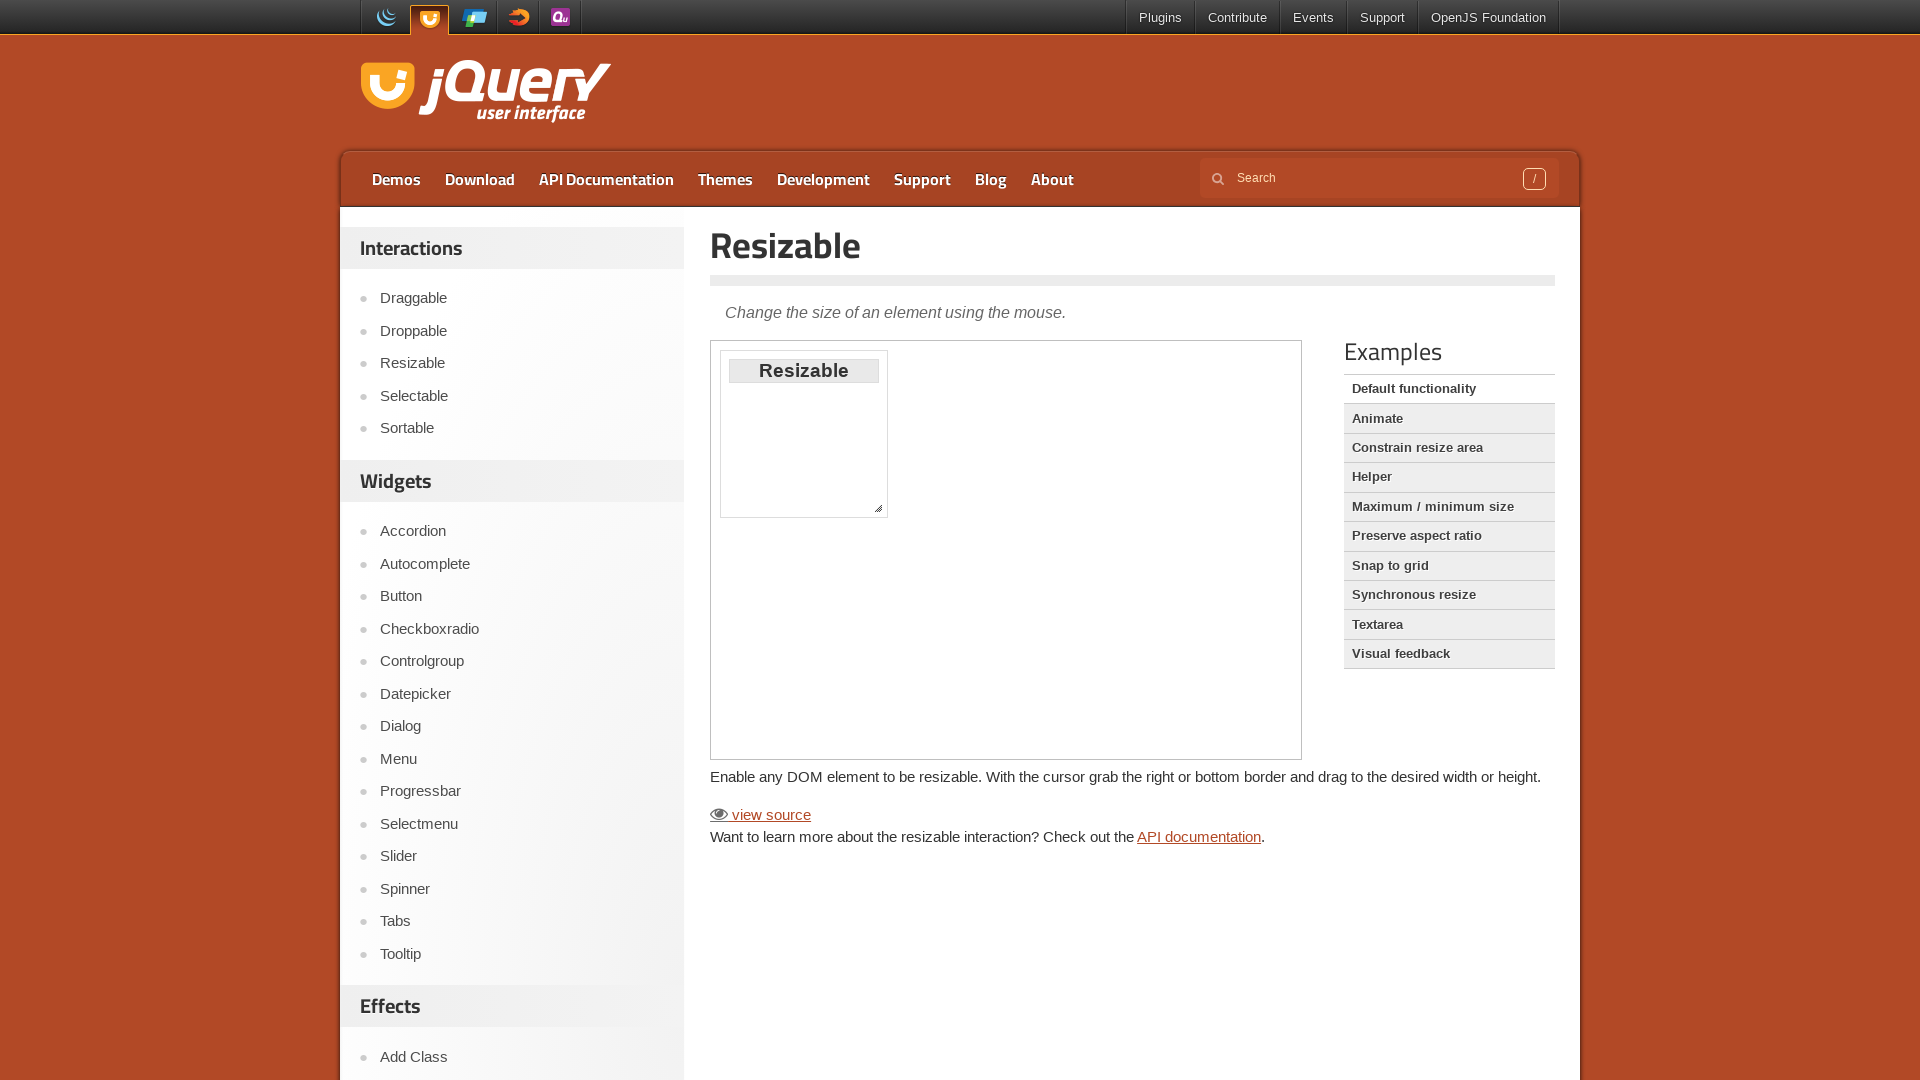

Moved mouse to the center of the resize handle at (878, 508)
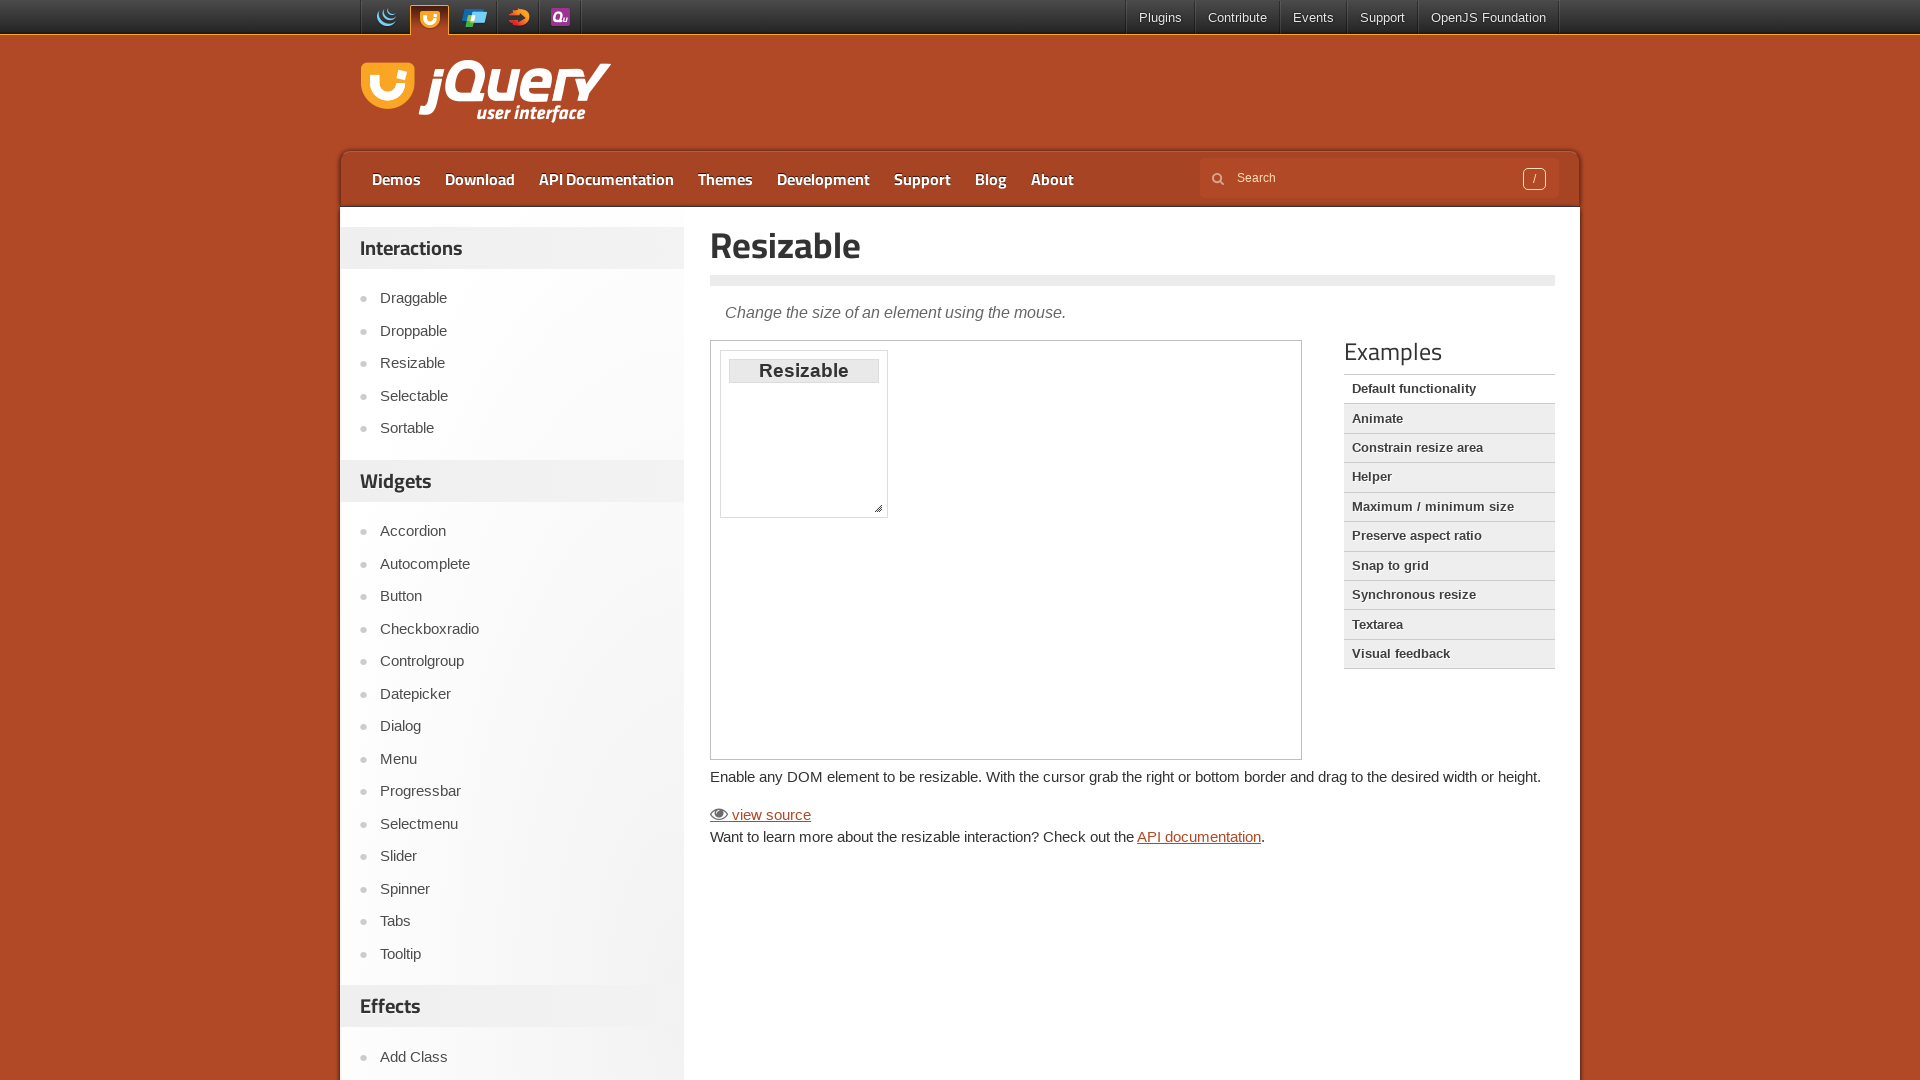

Pressed mouse button down on the resize handle at (878, 508)
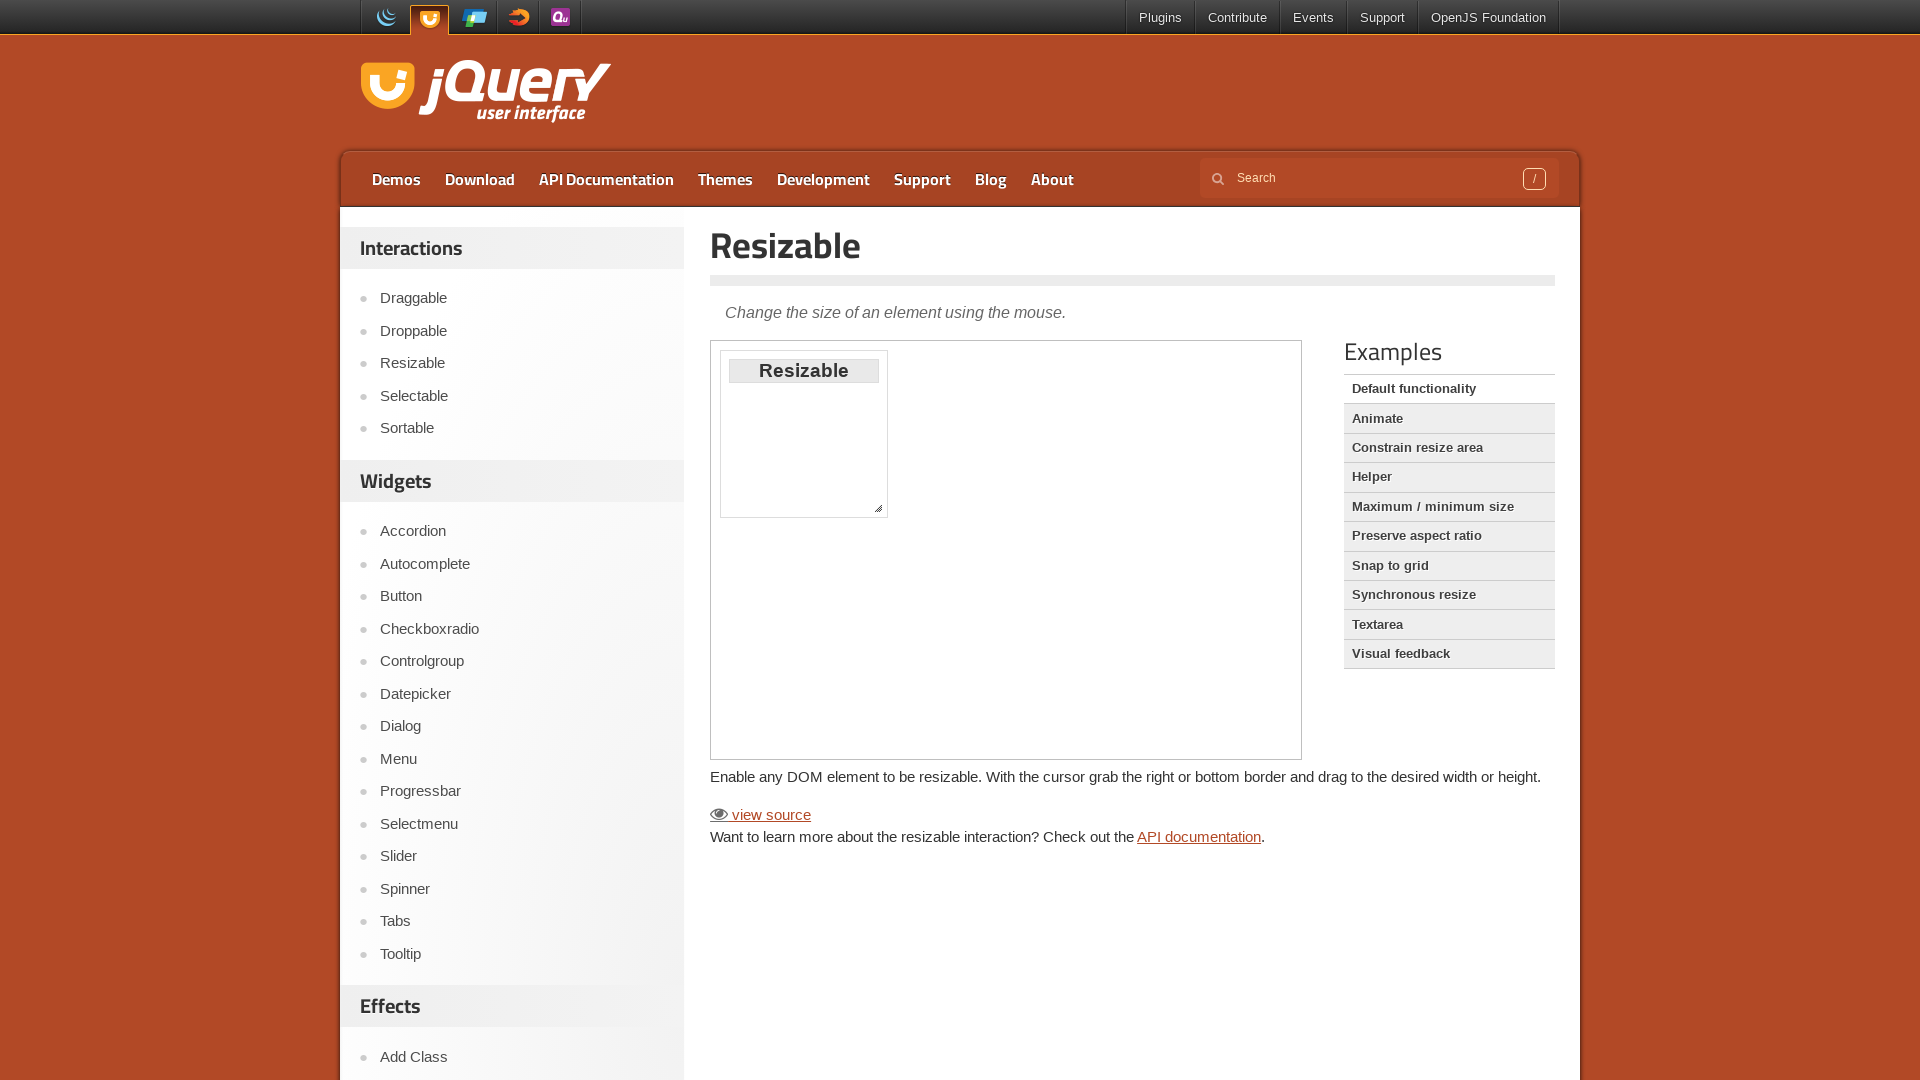

Dragged resize handle by -50 pixels in x and y directions to resize element smaller at (828, 458)
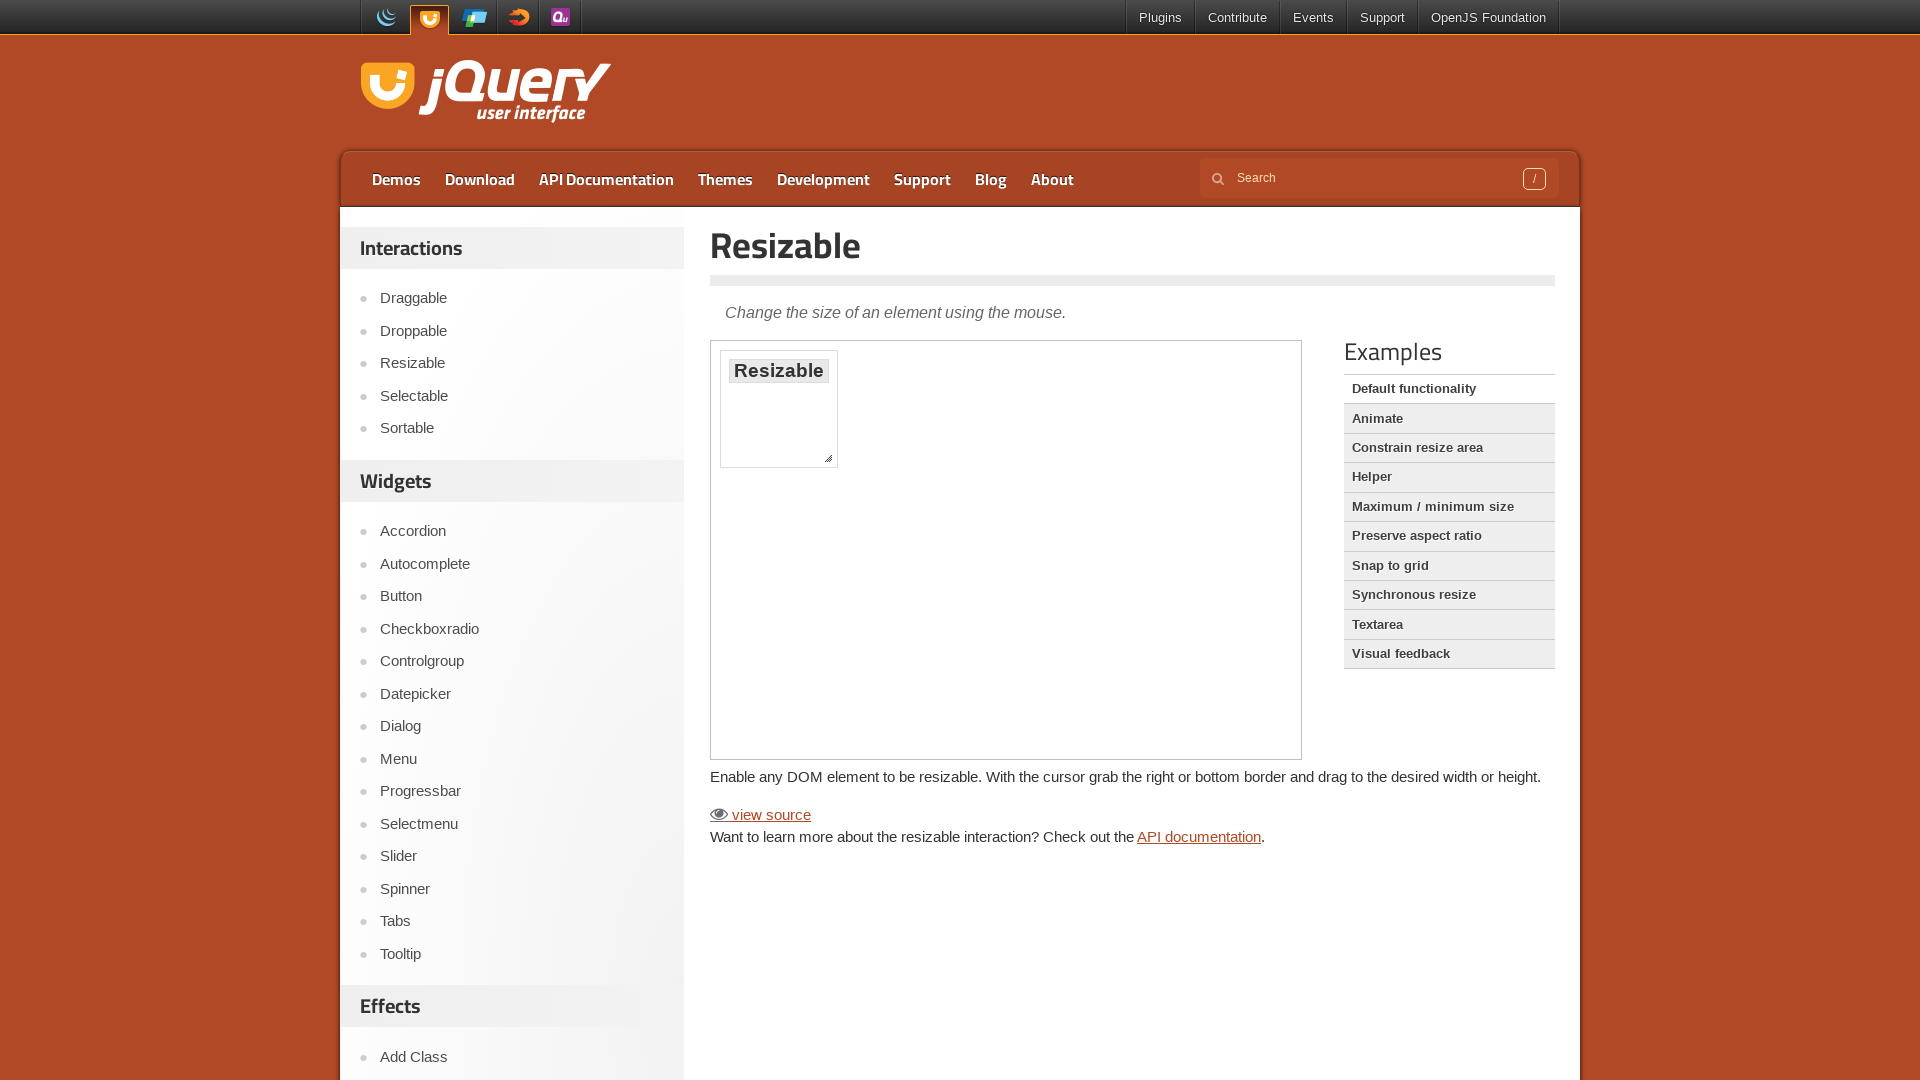

Released mouse button to complete the resize operation at (828, 458)
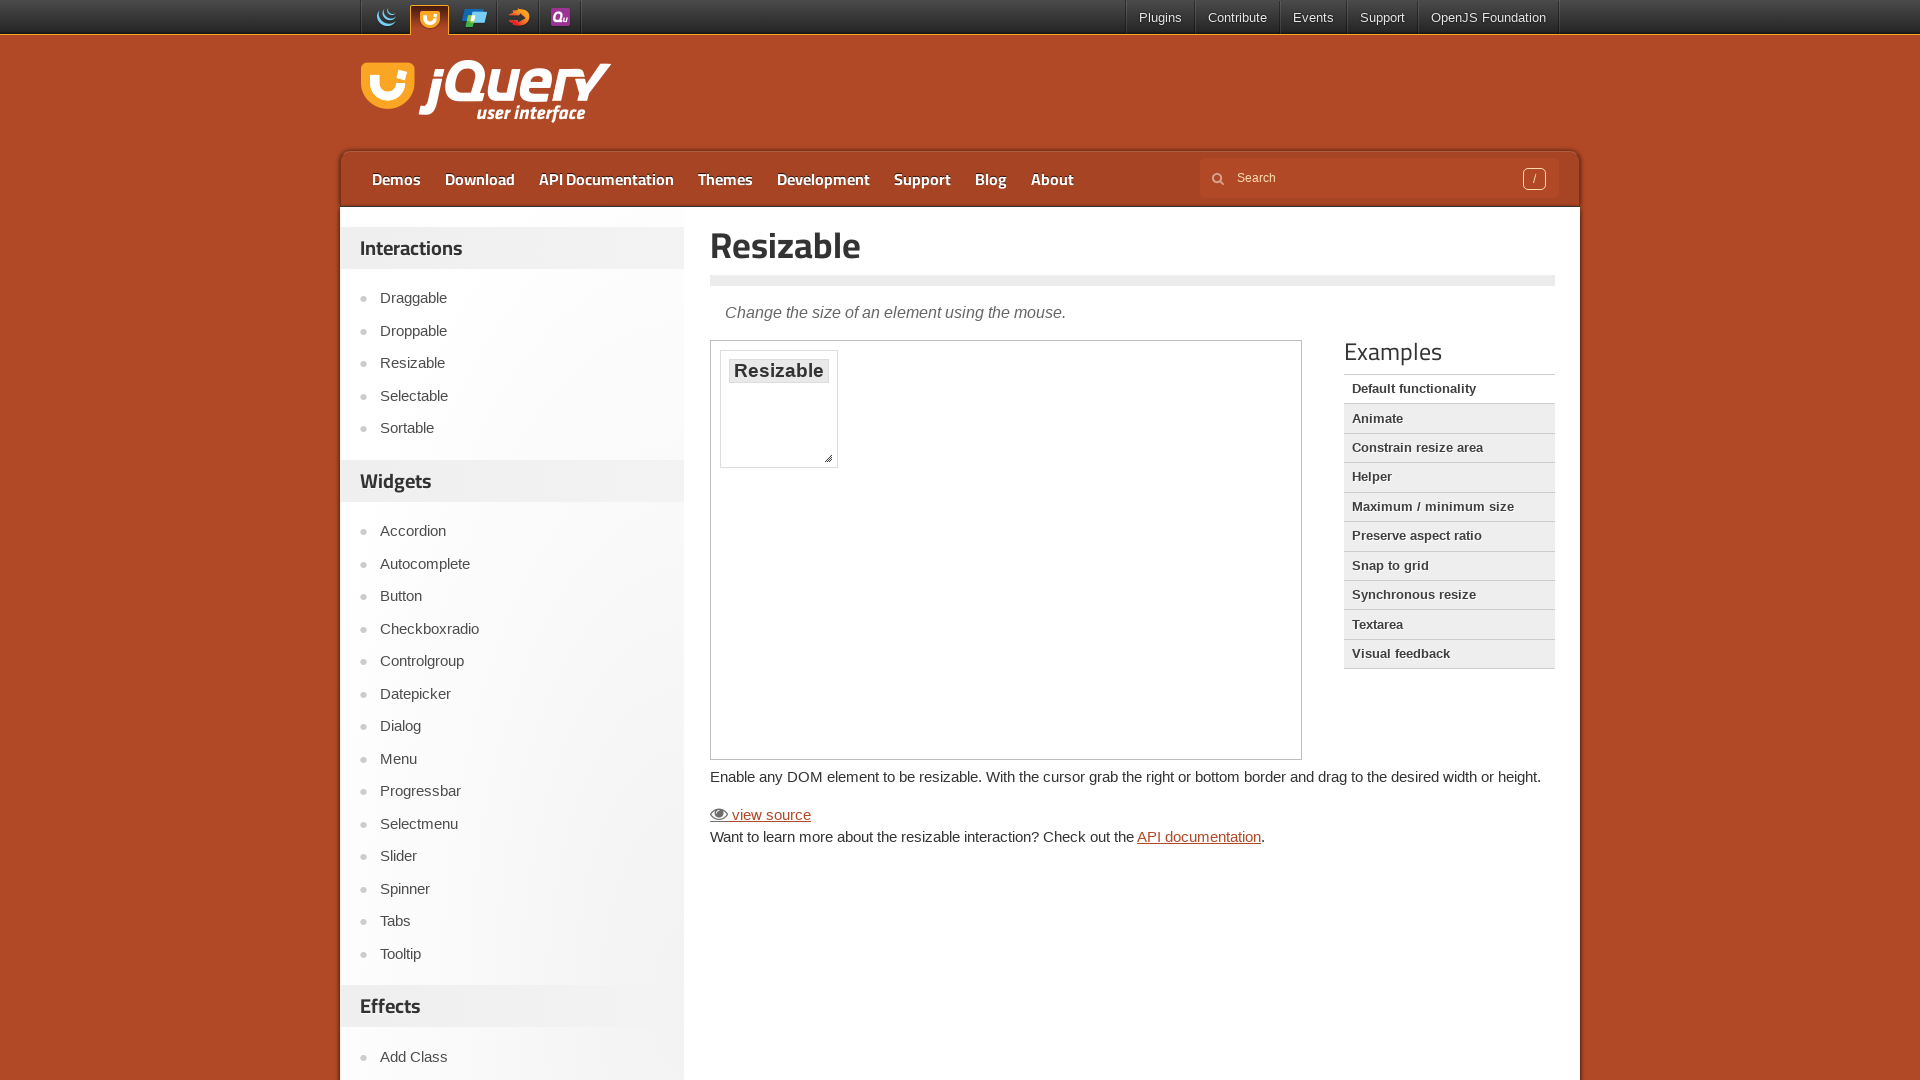

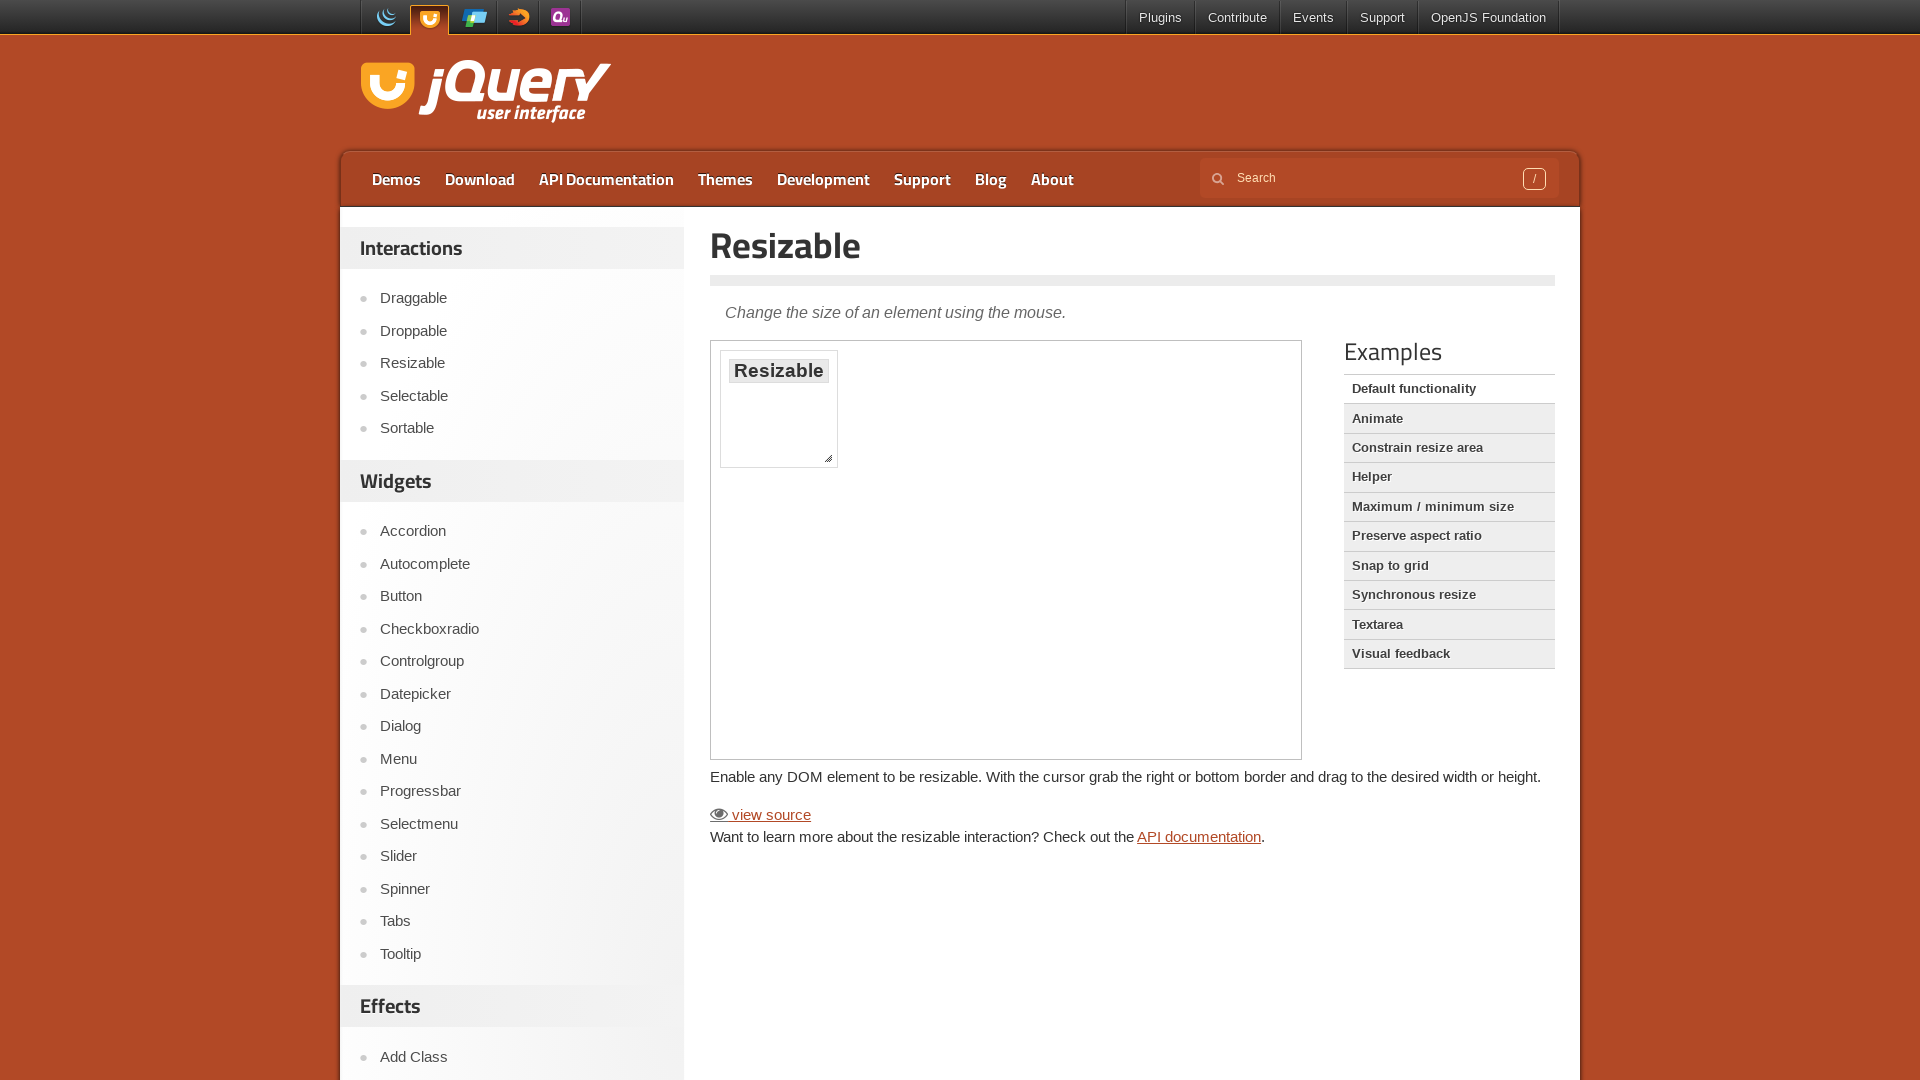